Tests e-commerce cart functionality by browsing through product listings, finding a product containing "Cucumber" in its name, and adding it to the cart.

Starting URL: https://rahulshettyacademy.com/seleniumPractise

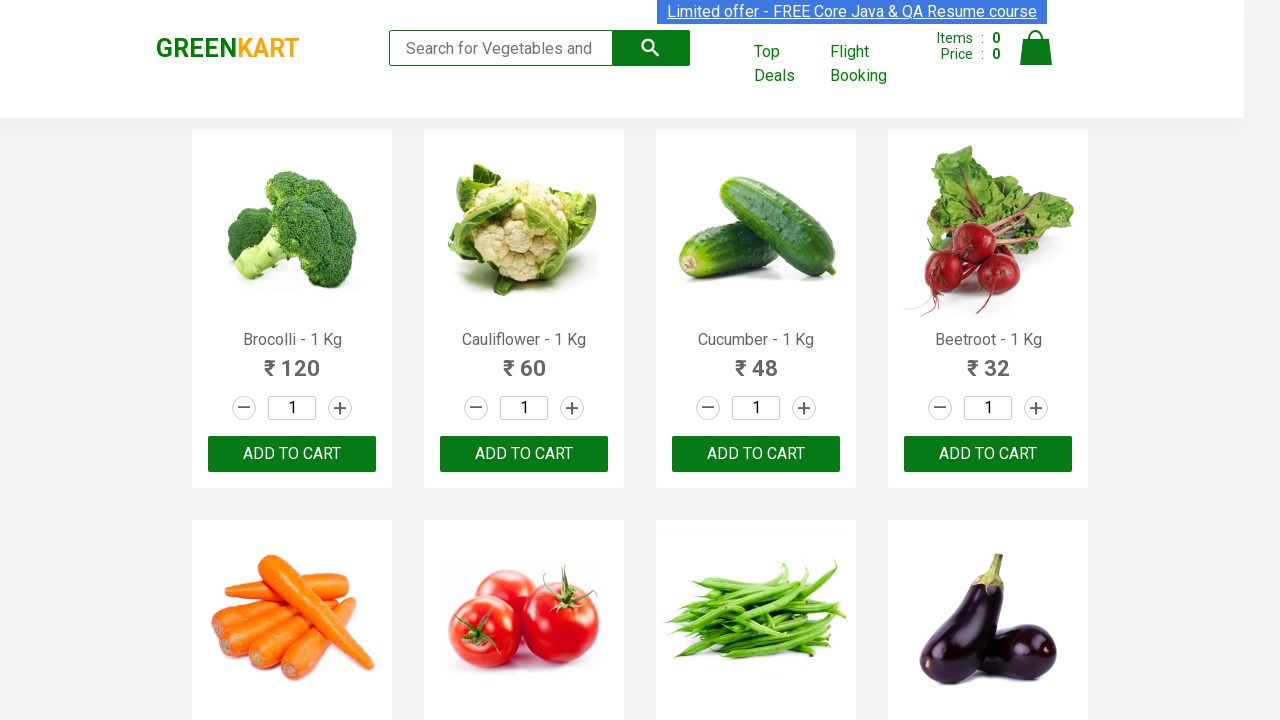

Product listings loaded on GreenKart page
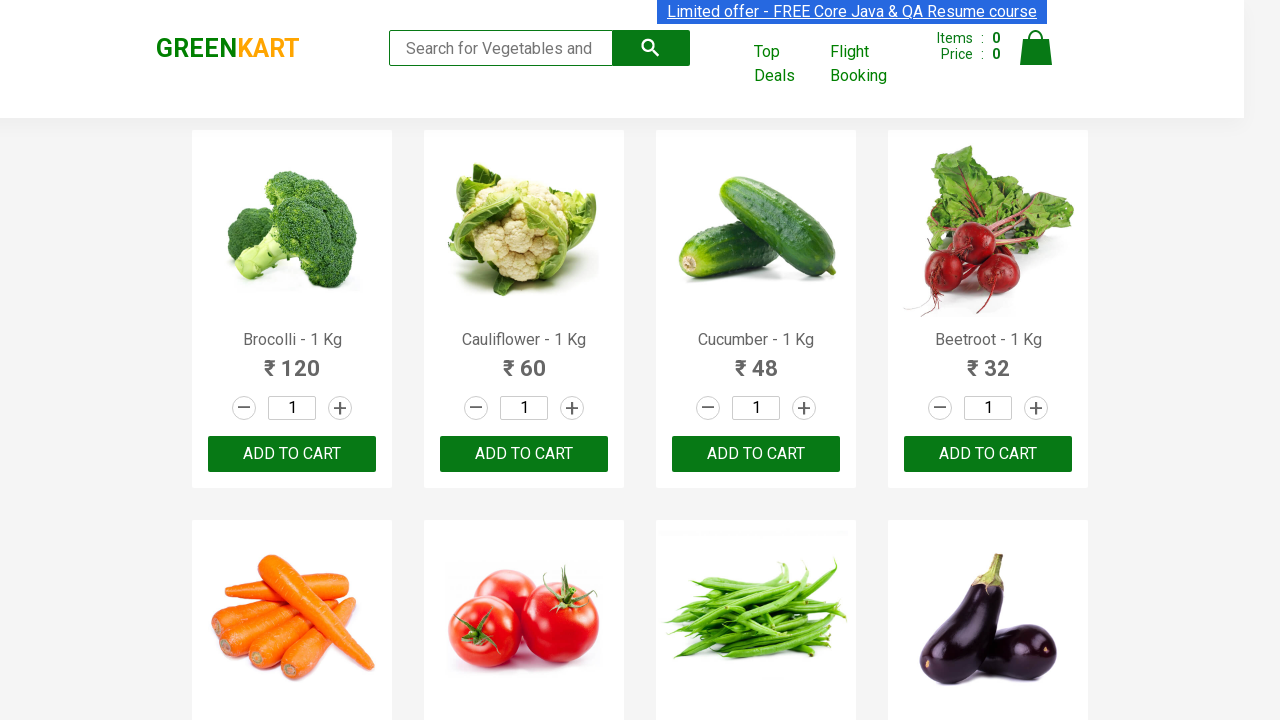

Retrieved all product elements from the page
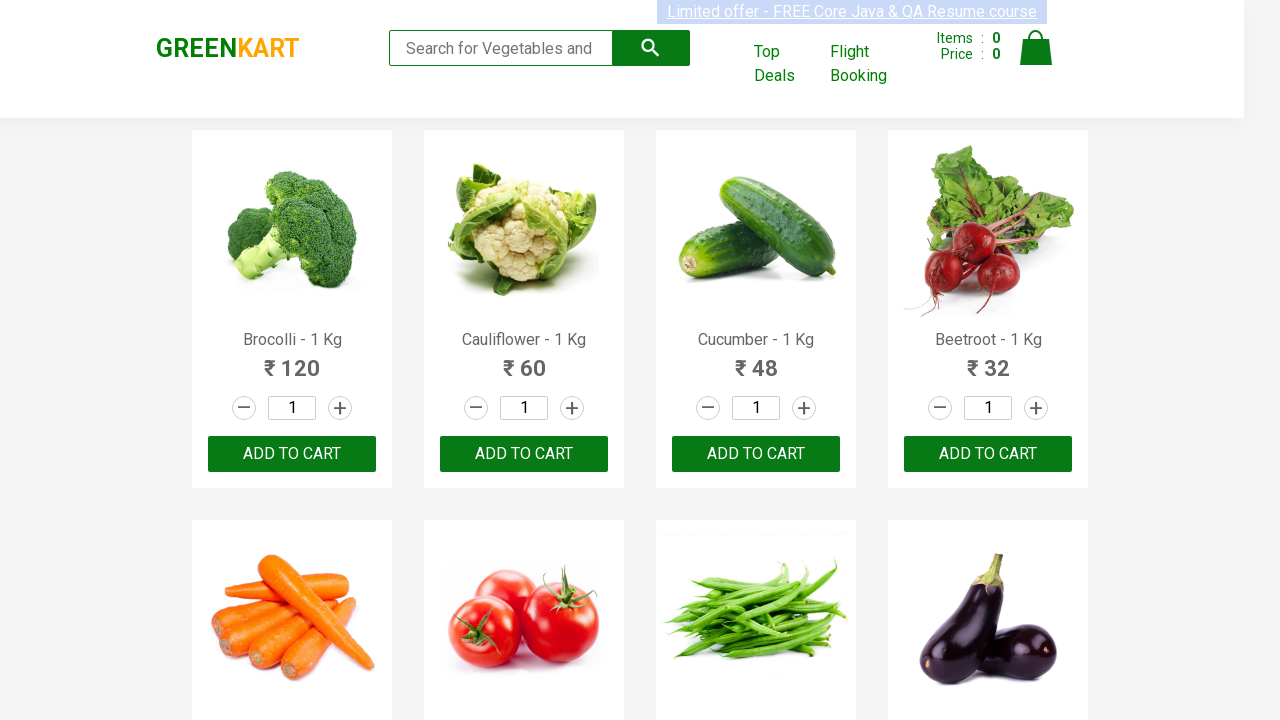

Checking product 1: Brocolli - 1 Kg
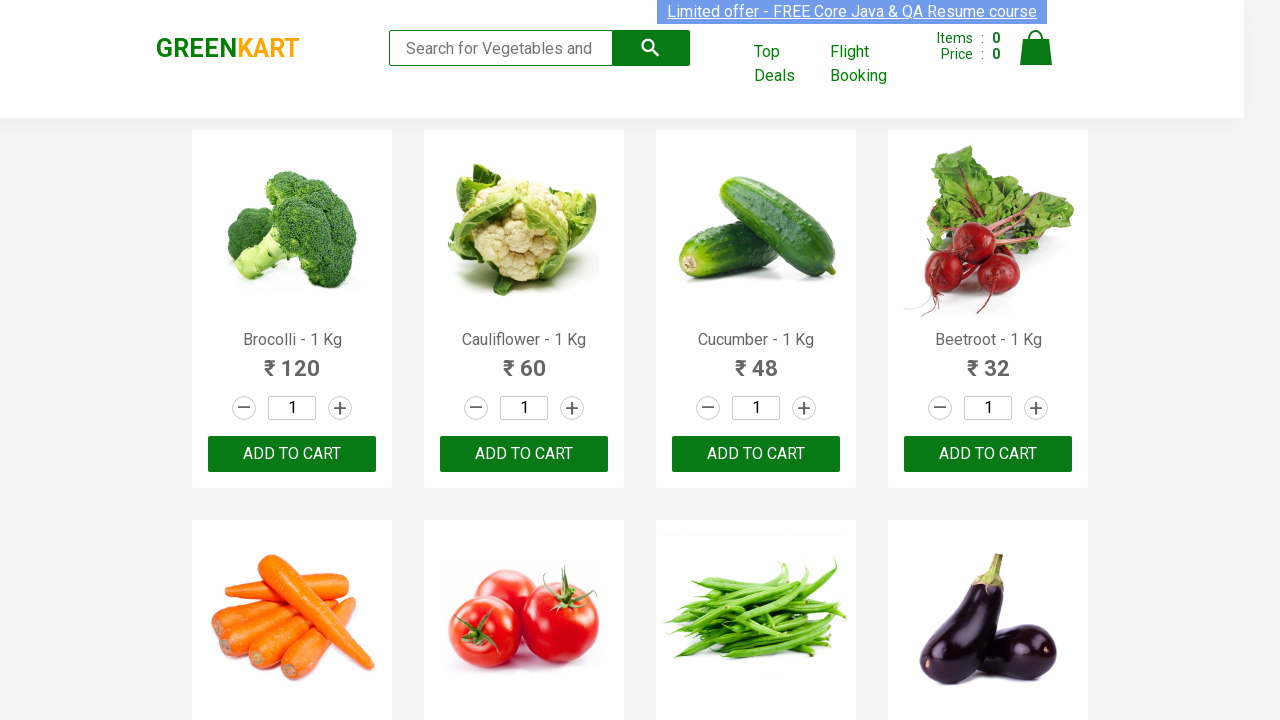

Checking product 2: Cauliflower - 1 Kg
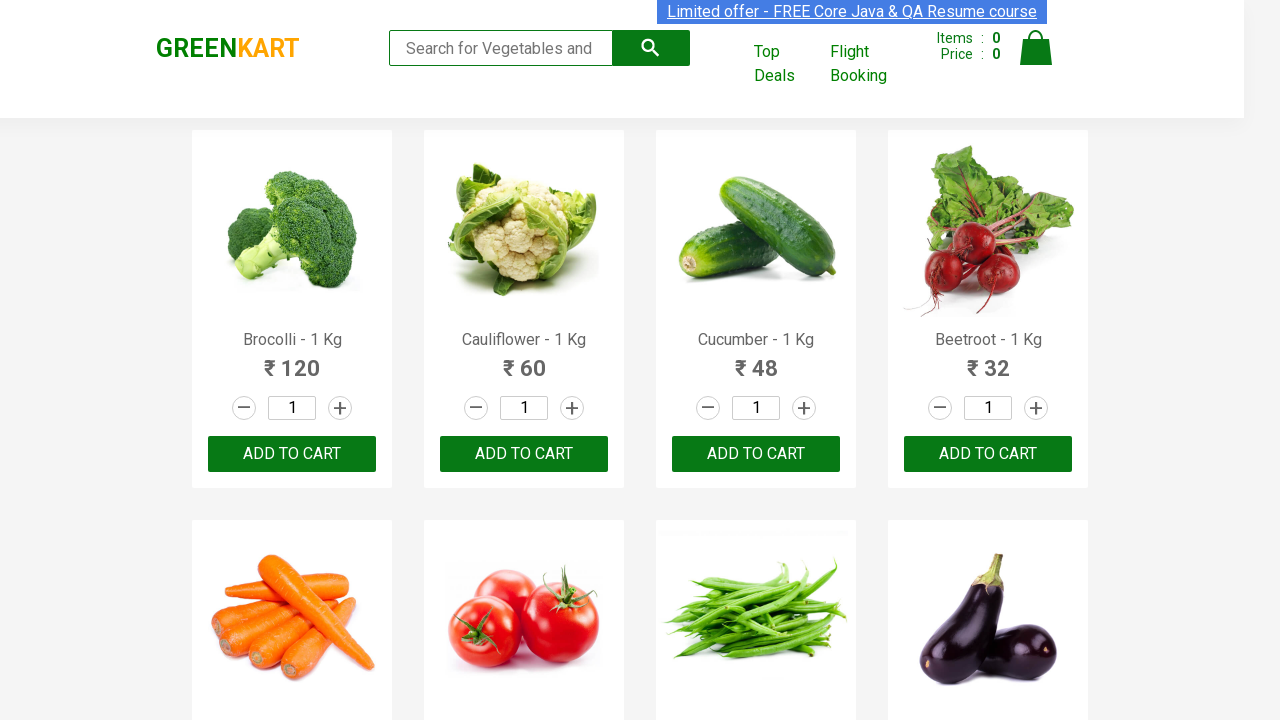

Checking product 3: Cucumber - 1 Kg
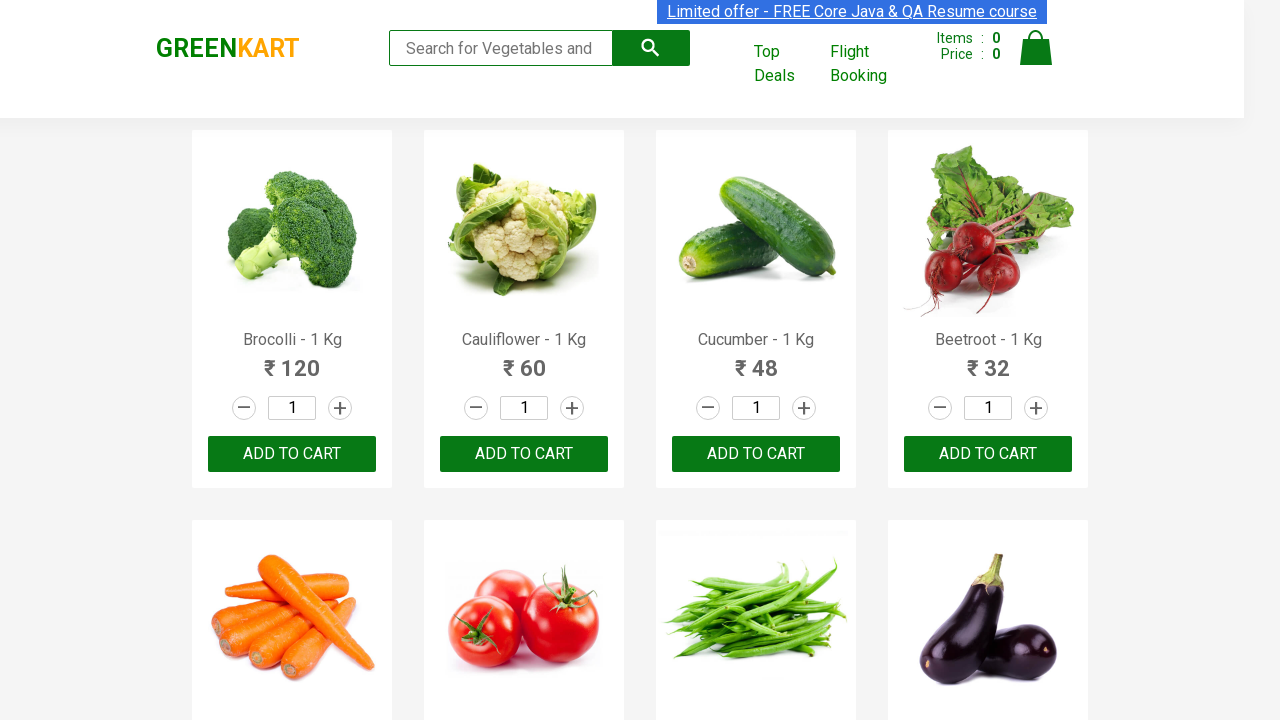

Found Cucumber product at position 2: Cucumber - 1 Kg
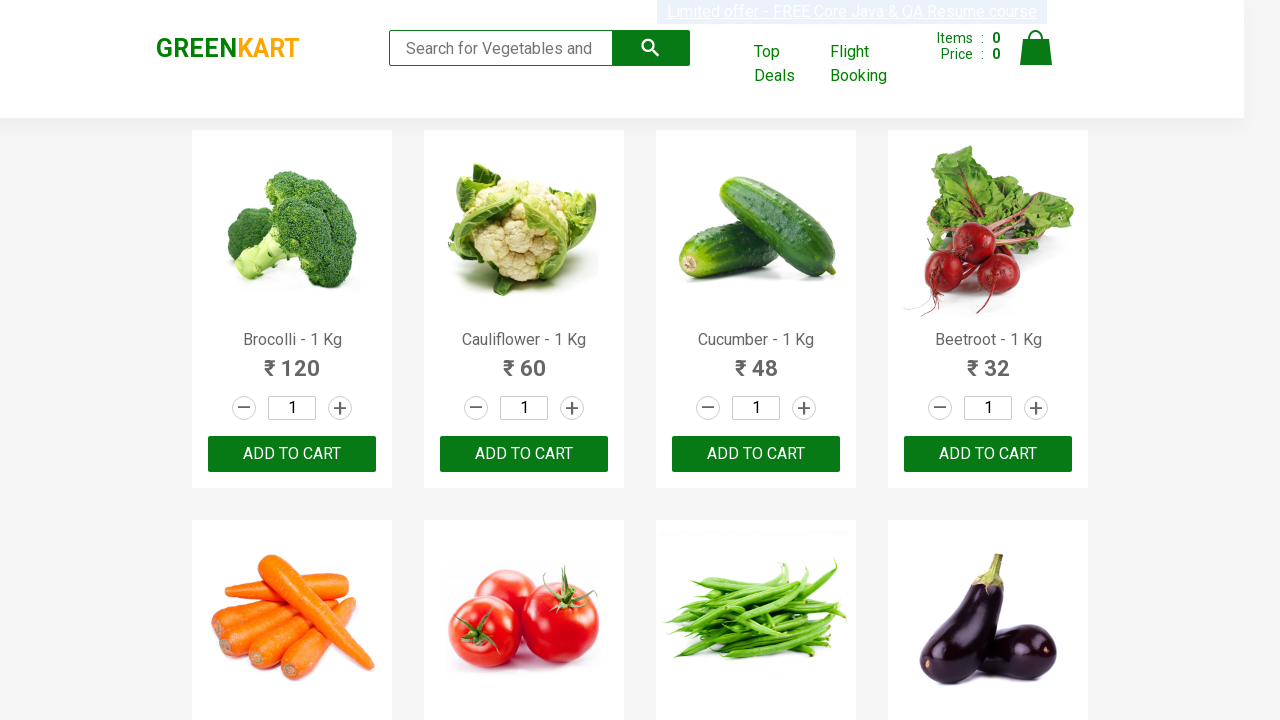

Clicked ADD TO CART button for Cucumber - 1 Kg at (756, 454) on xpath=//*[text()='ADD TO CART'] >> nth=2
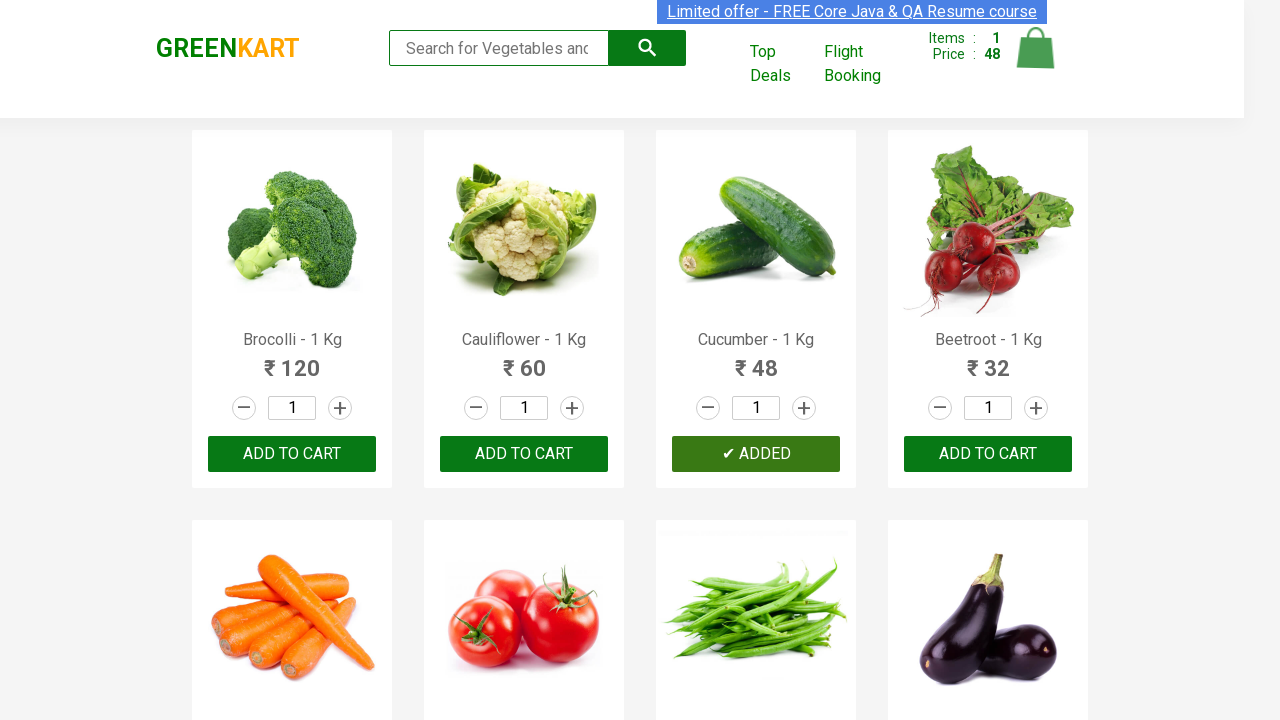

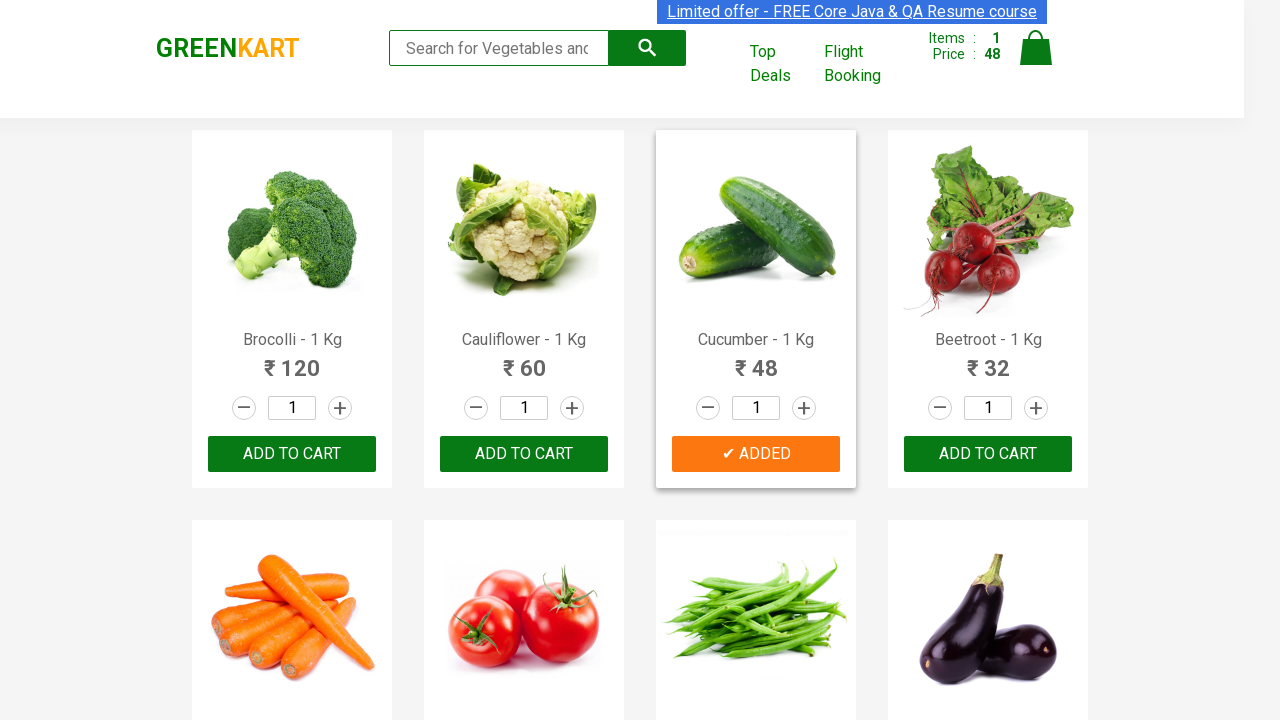